Tests adding a new record to a web table by clicking the add button, filling out a registration form with personal details (first name, last name, email, age, salary, department), and submitting the form.

Starting URL: https://demoqa.com/webtables

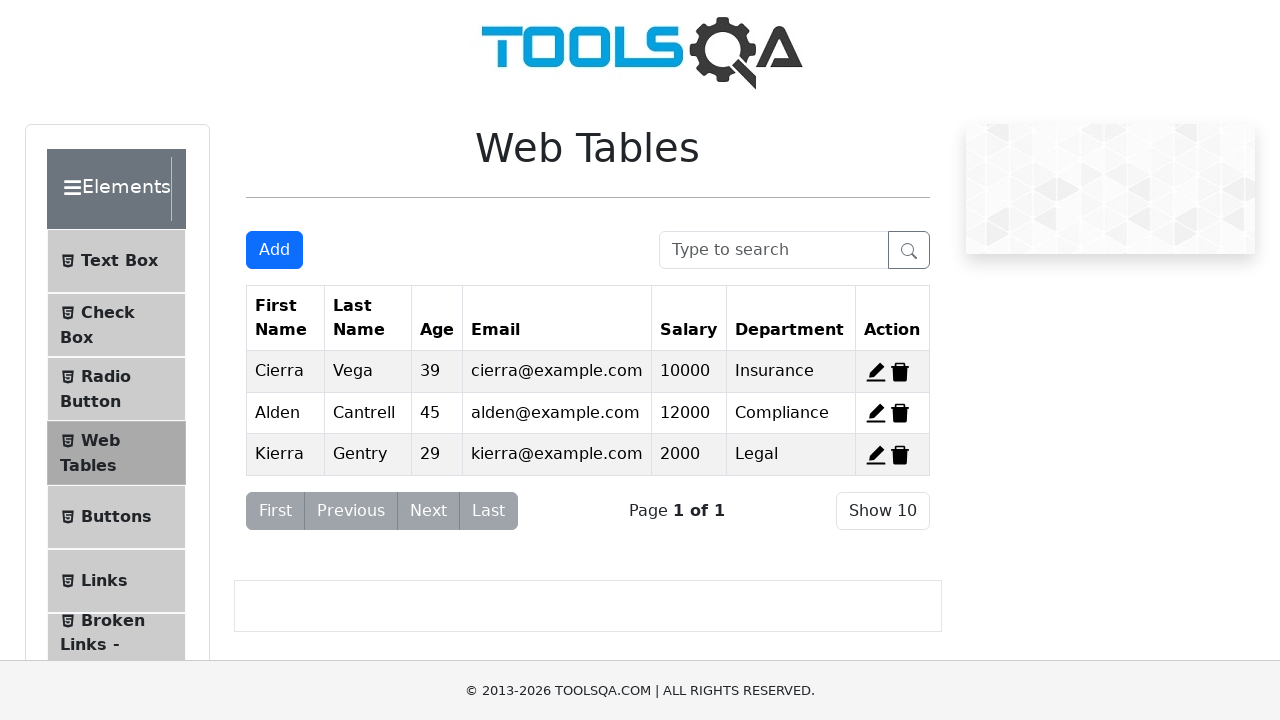

Clicked add new record button at (274, 250) on #addNewRecordButton
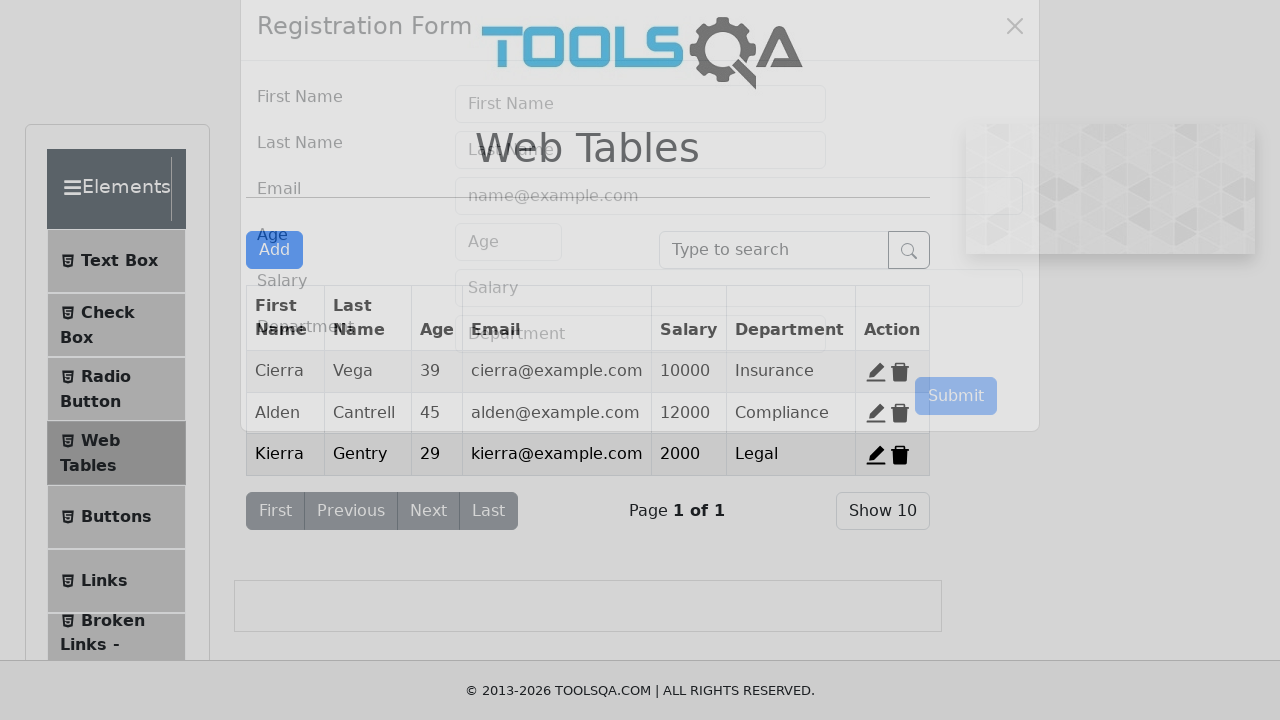

Filled first name field with 'Melih' on #firstName
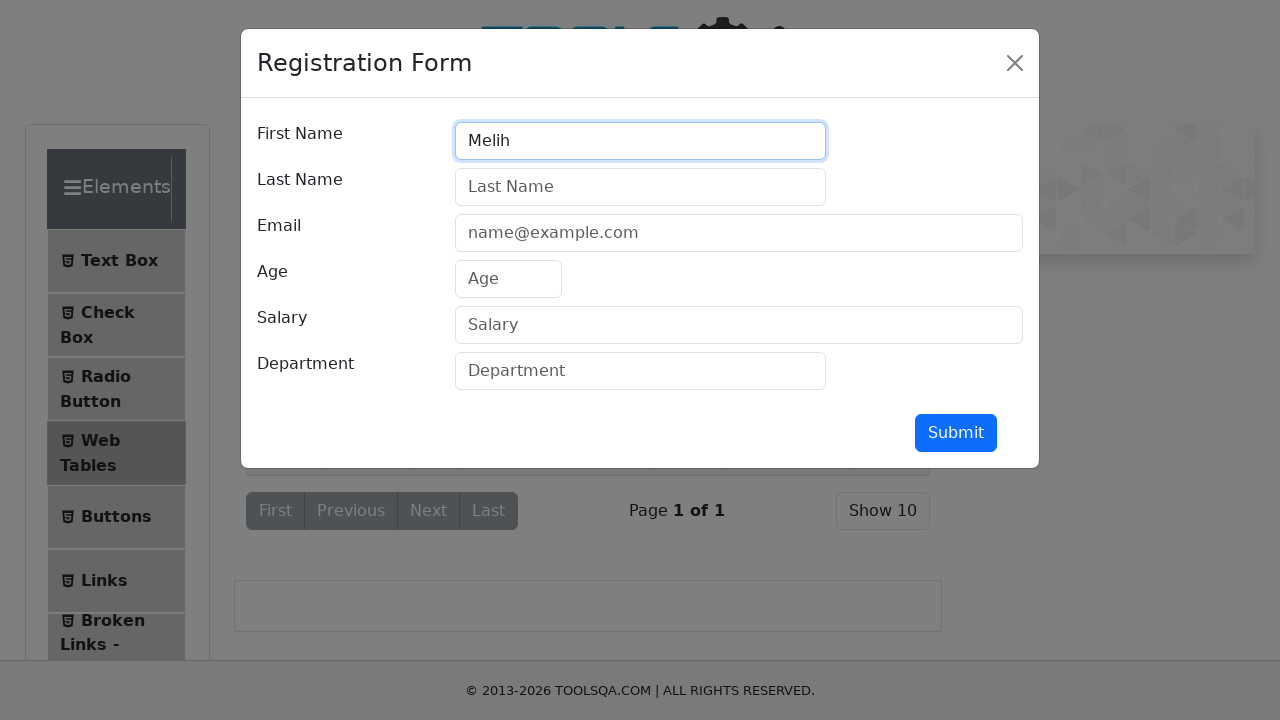

Filled last name field with 'Abak' on #lastName
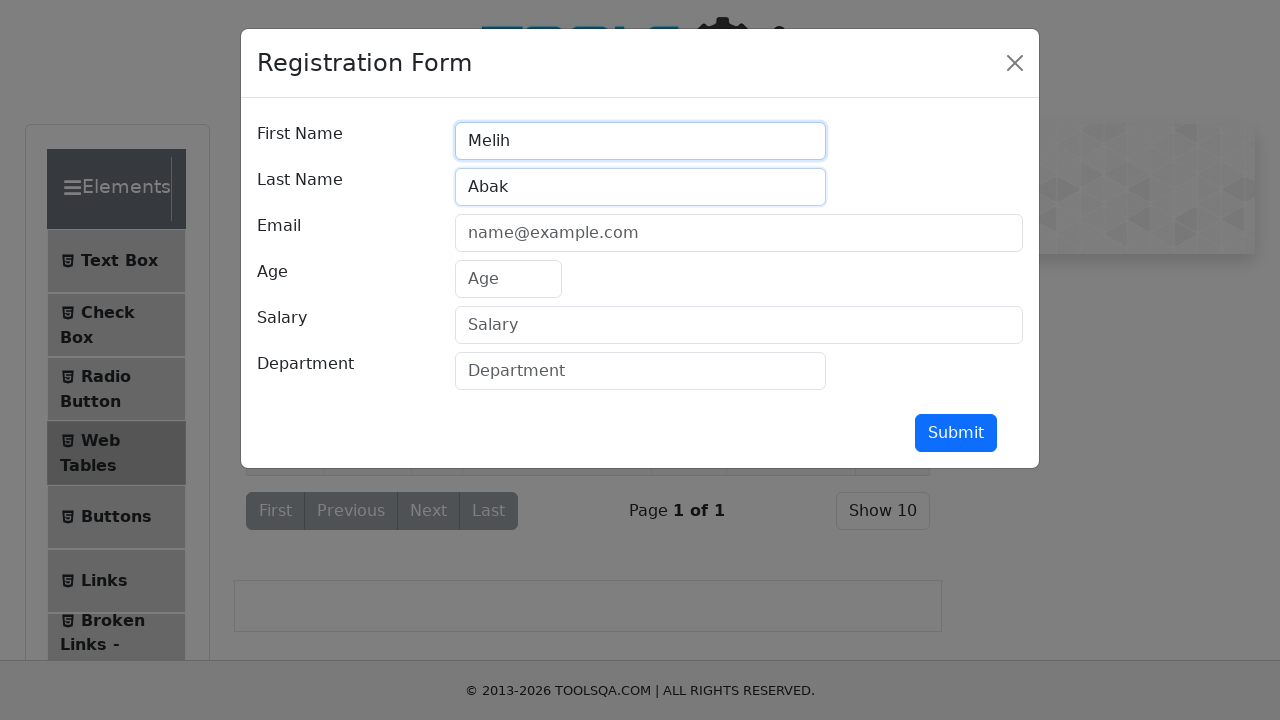

Filled email field with 'testuser_demo@gmail.com' on #userEmail
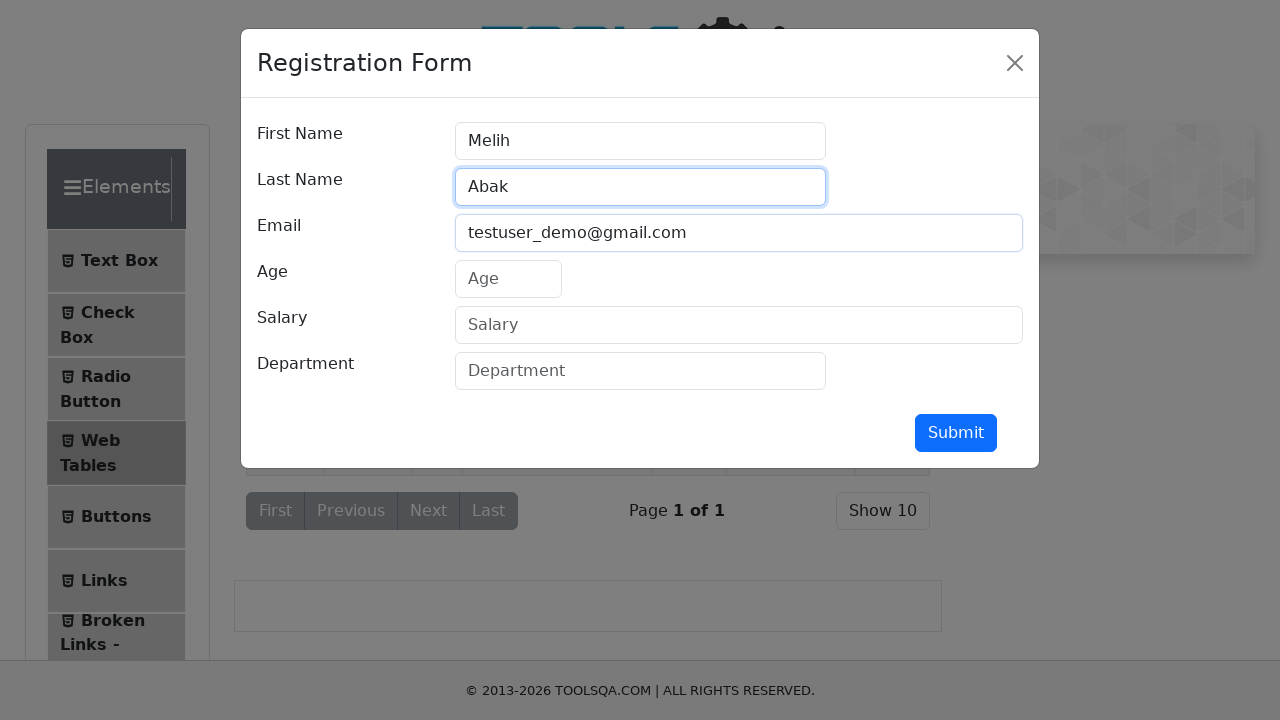

Filled age field with '15' on #age
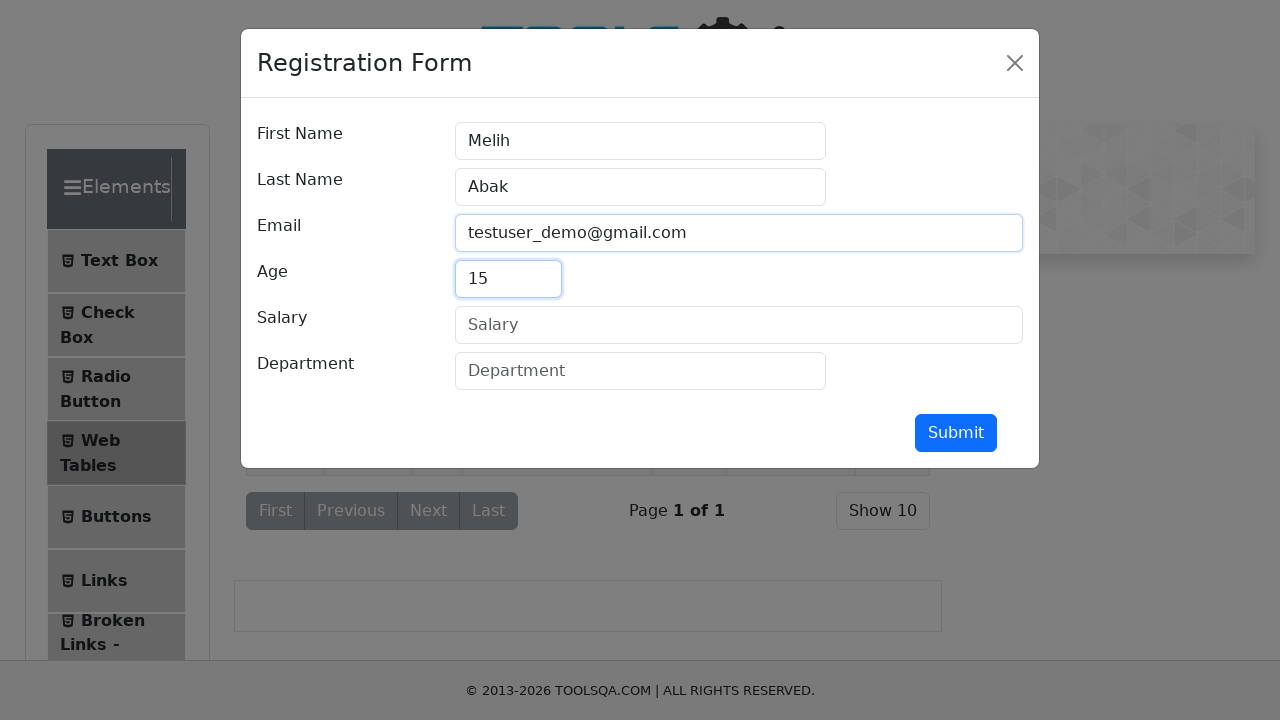

Filled salary field with '20' on #salary
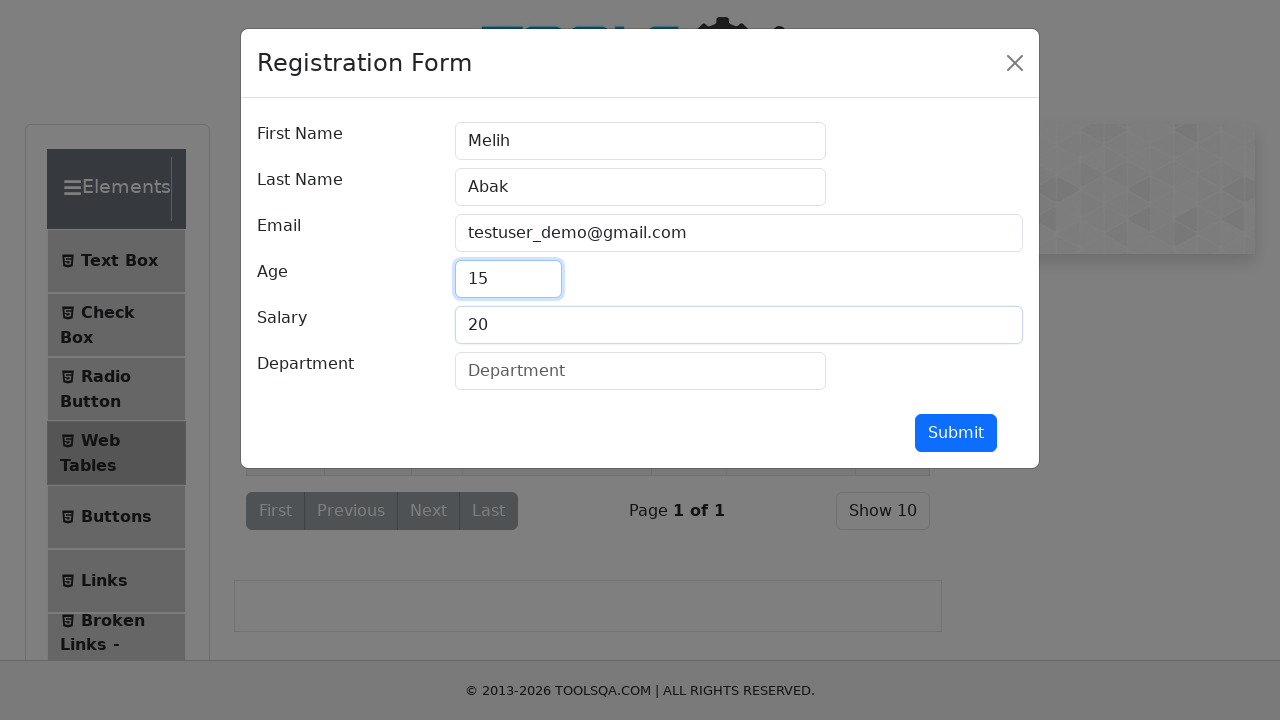

Filled department field with 'ino' on #department
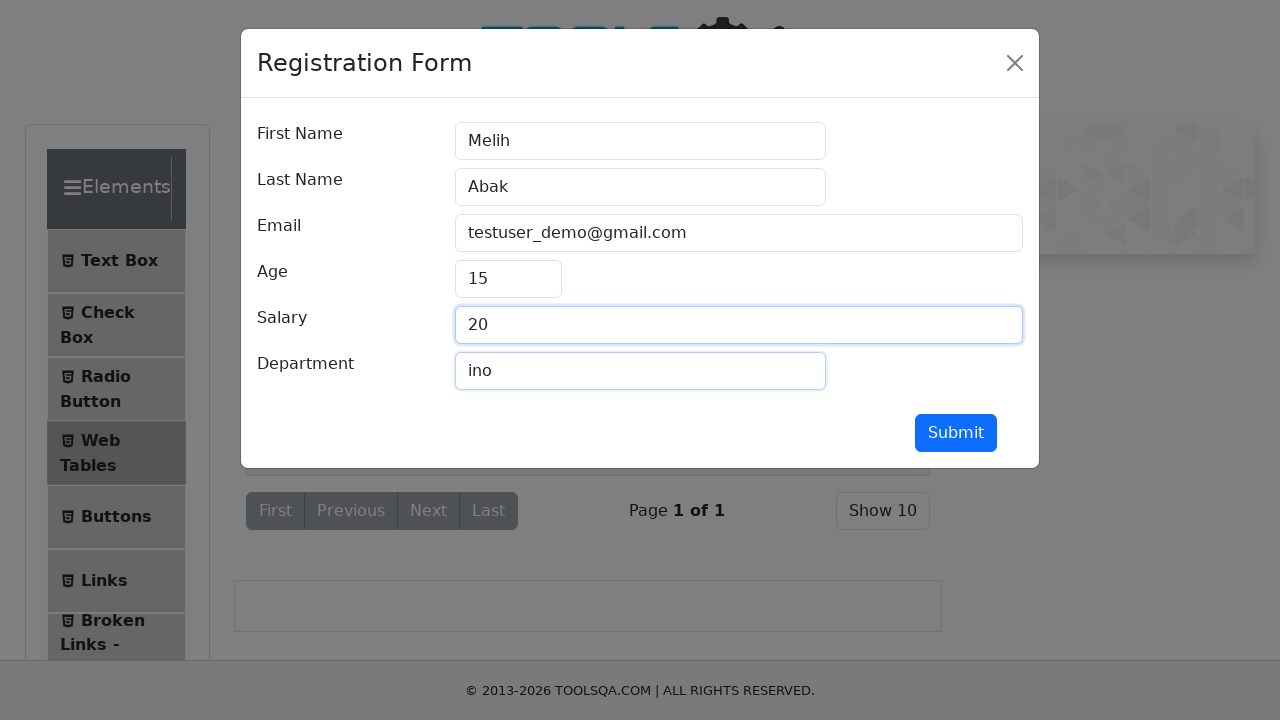

Clicked submit button to submit registration form at (956, 433) on #submit
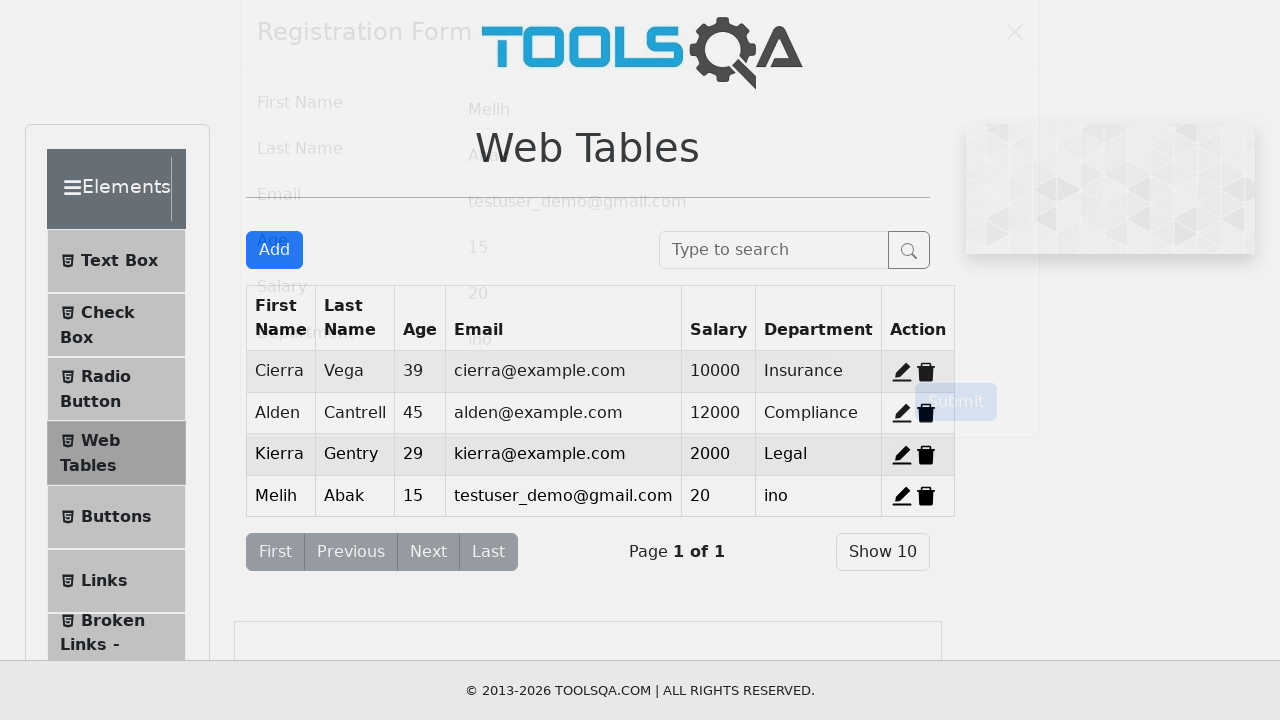

Registration modal closed and record was added to web table
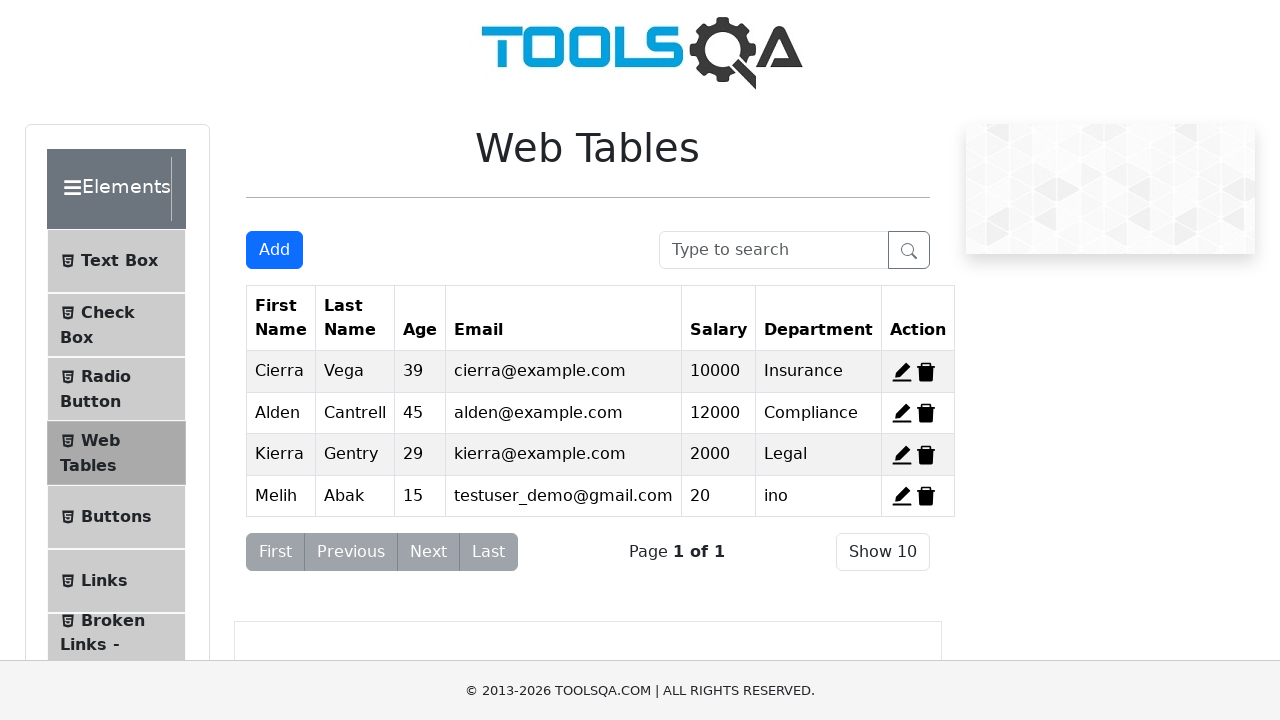

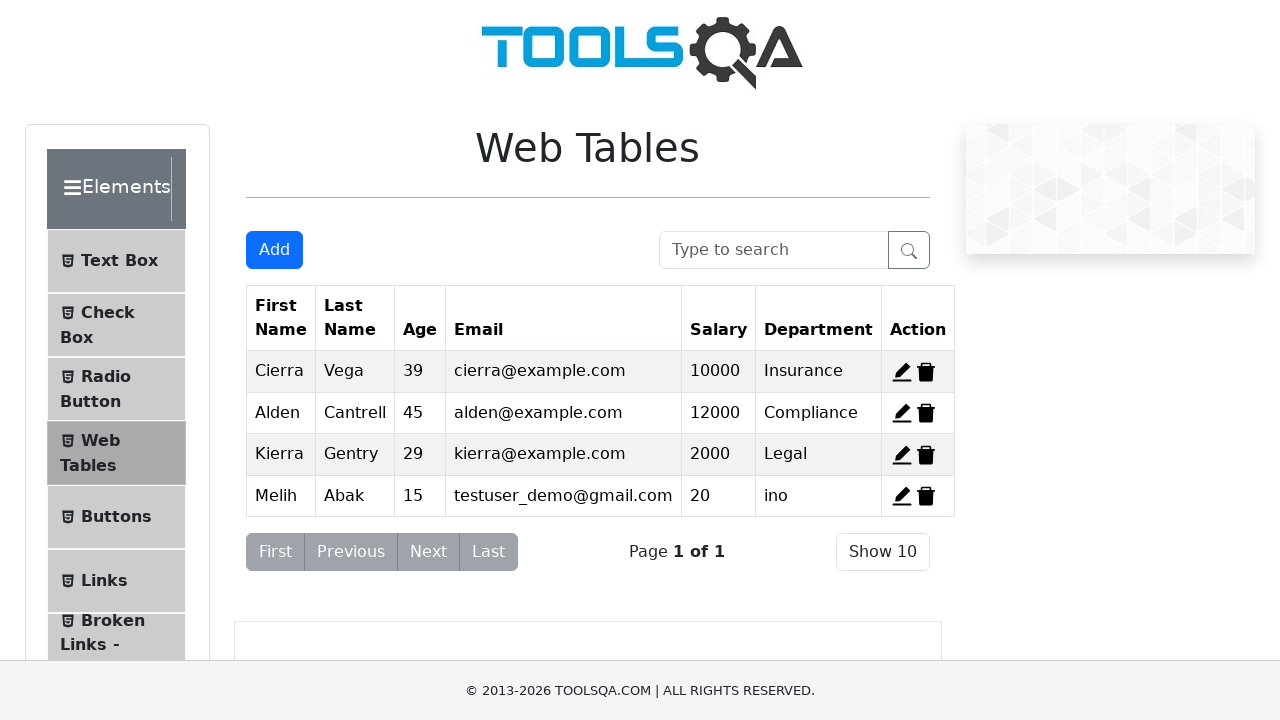